Tests JavaScript prompt dialog by clicking the third button, entering a name in the prompt, accepting it, and verifying the result message contains the entered name

Starting URL: https://the-internet.herokuapp.com/javascript_alerts

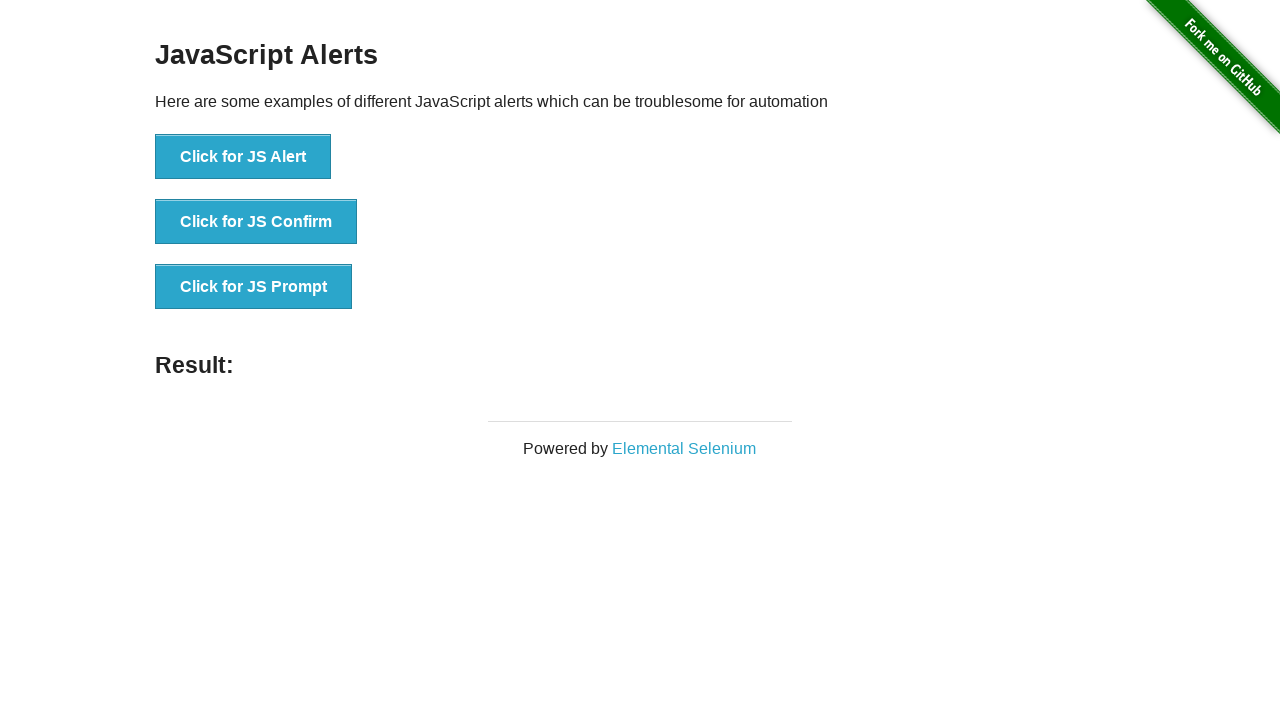

Set up dialog handler to accept prompt with 'Marcus Thompson'
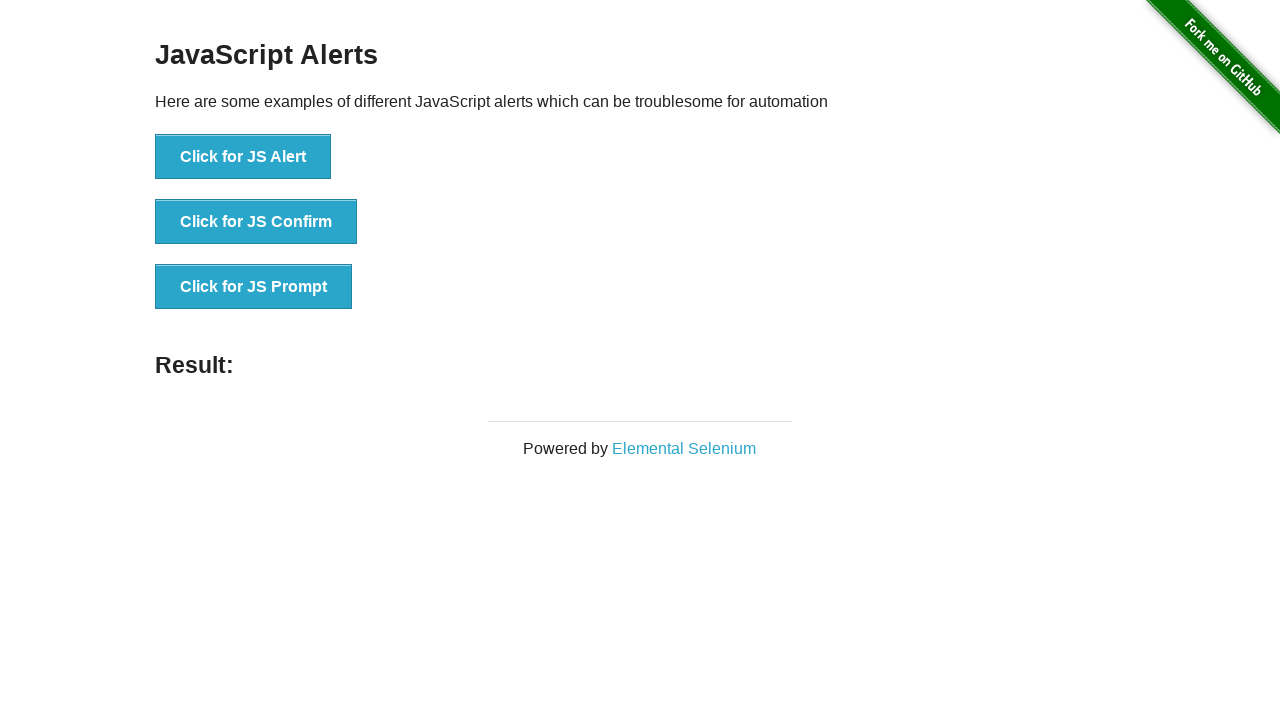

Clicked 'Click for JS Prompt' button to trigger JavaScript prompt dialog at (254, 287) on xpath=//button[text()='Click for JS Prompt']
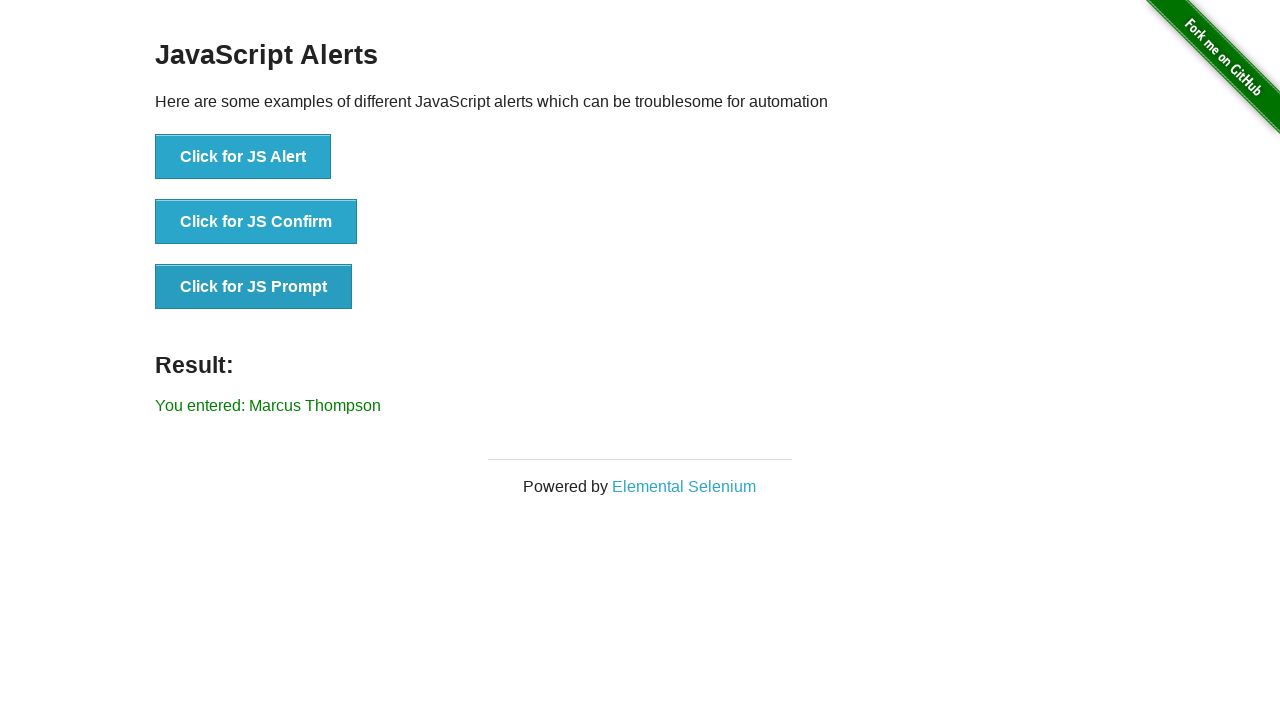

Result message element loaded after prompt was accepted
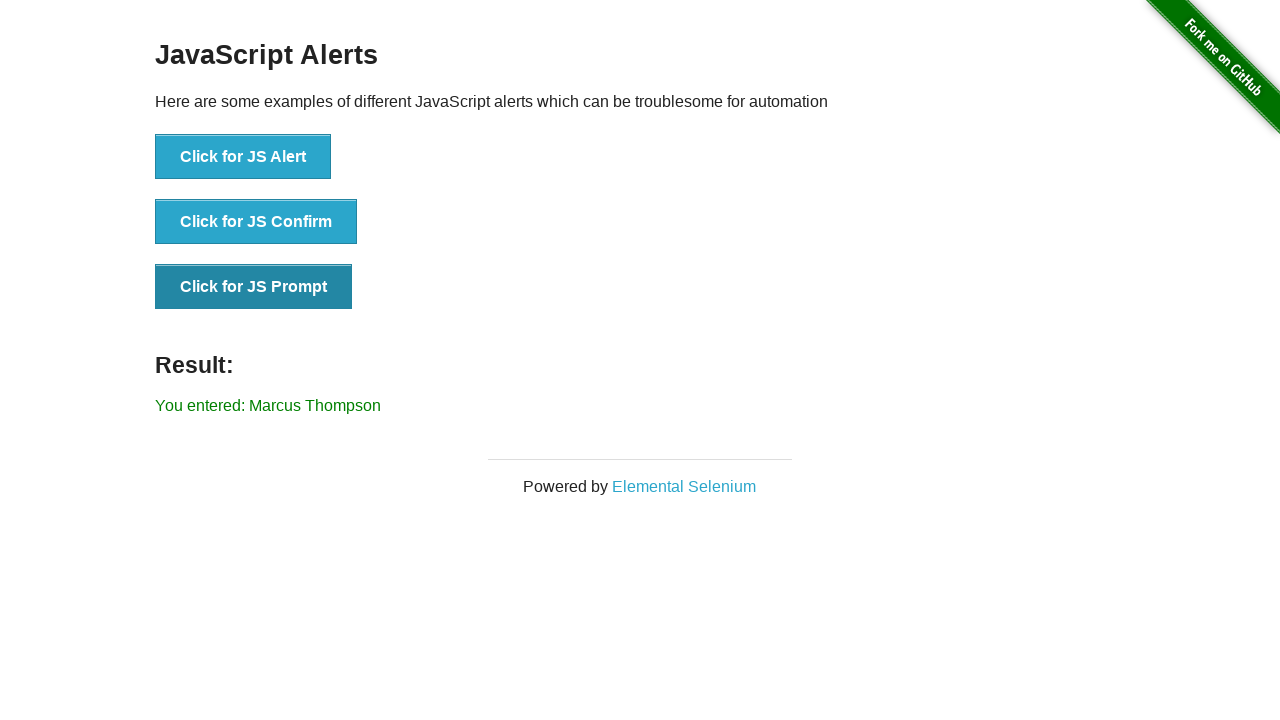

Retrieved result message text content
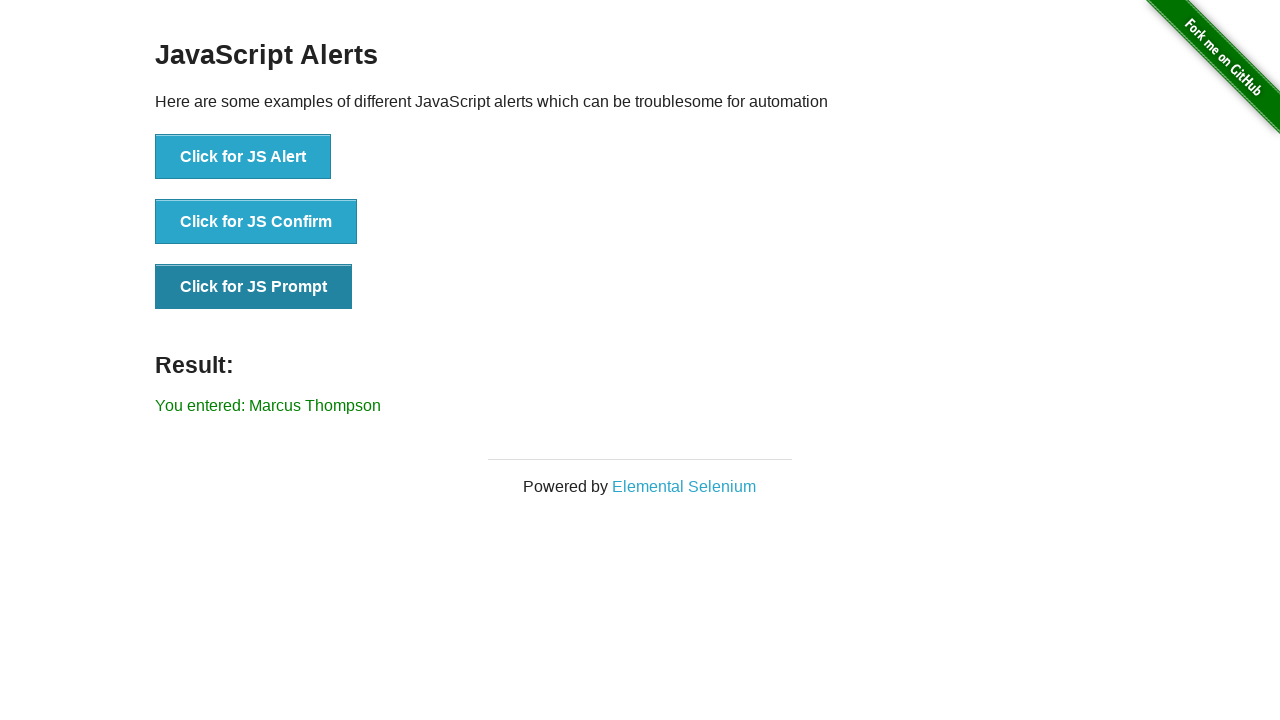

Verified result message contains 'Marcus Thompson'
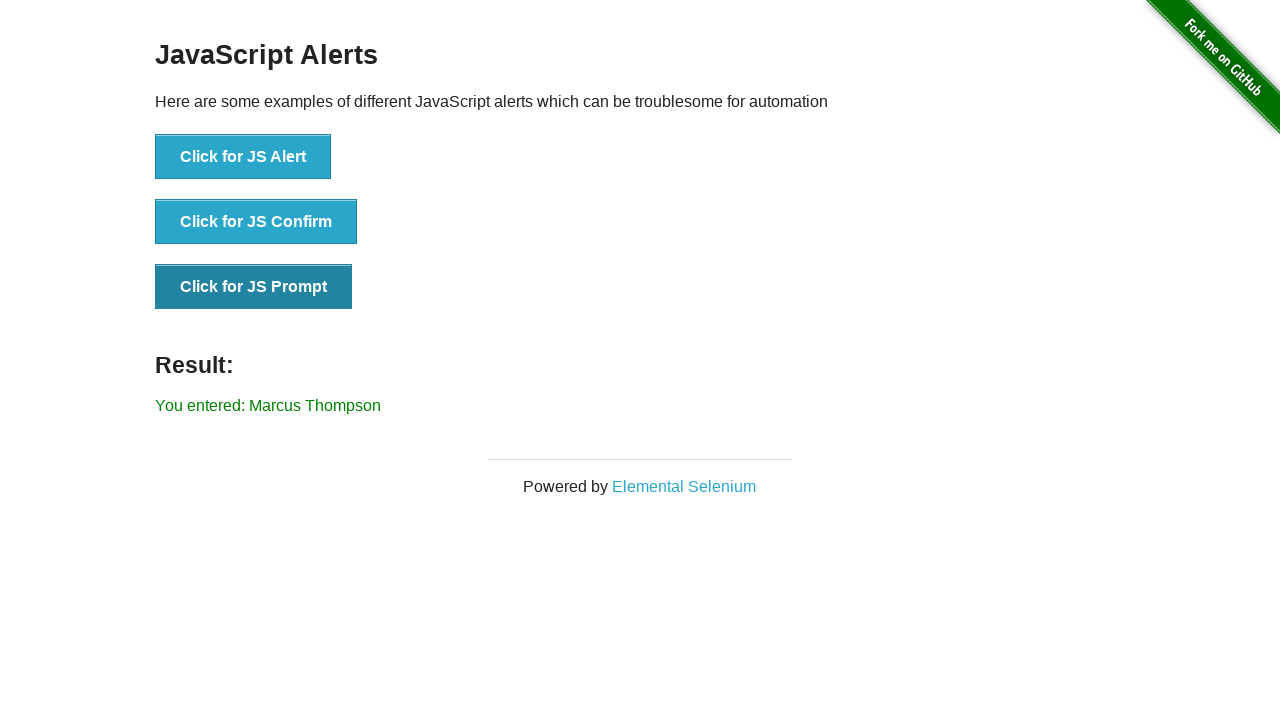

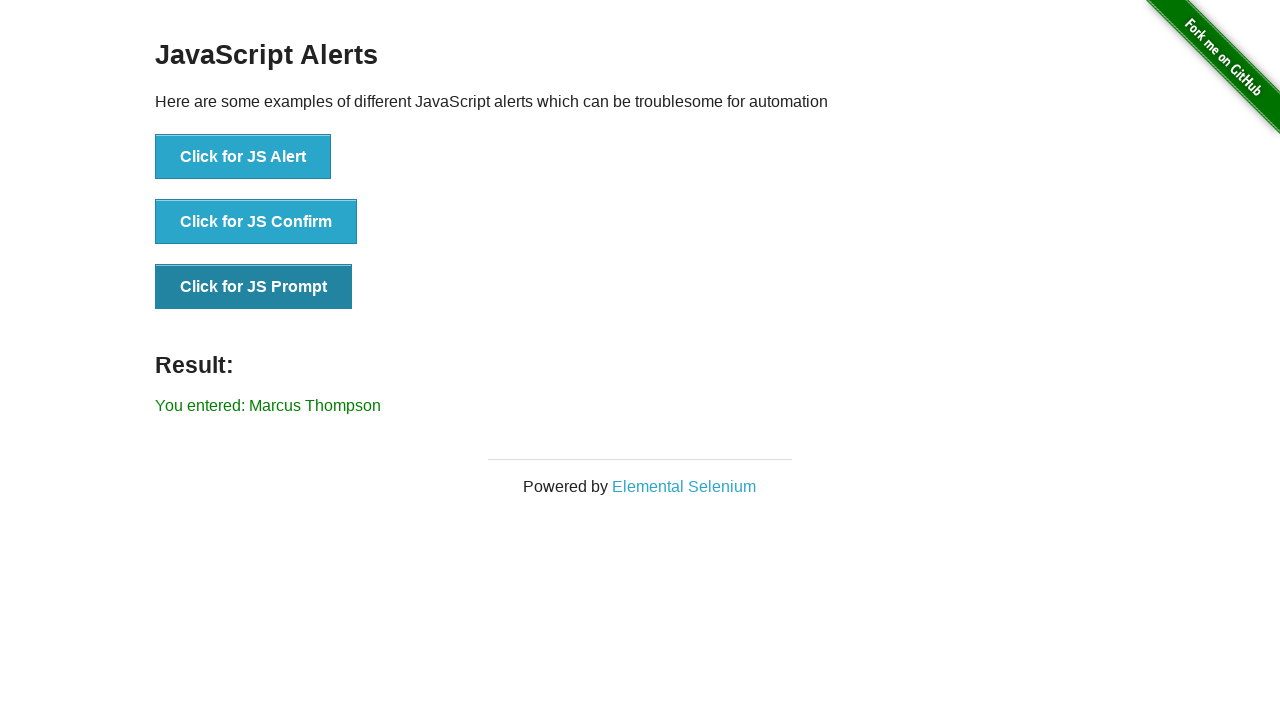